Tests the registration form by filling in first name and last name fields with test values (chrome1, chrome2)

Starting URL: https://demo.automationtesting.in/Register.html

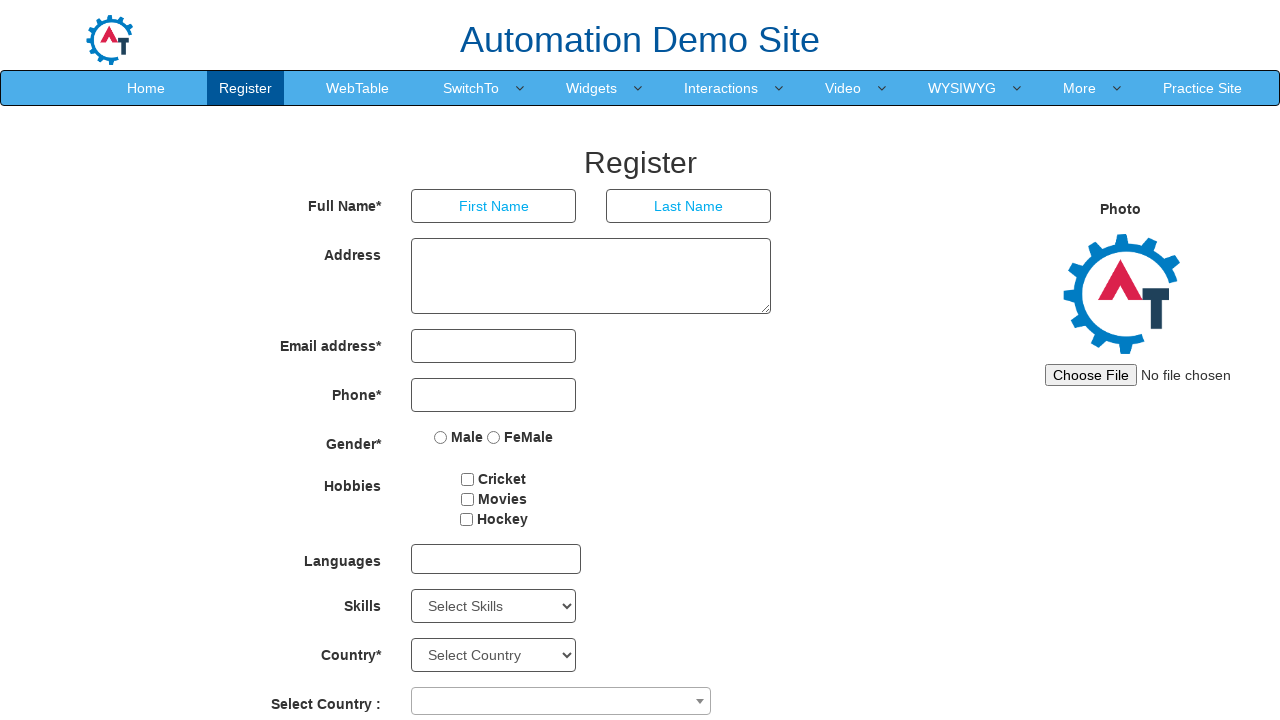

Filled first name field with 'chrome1' on input[placeholder='First Name']
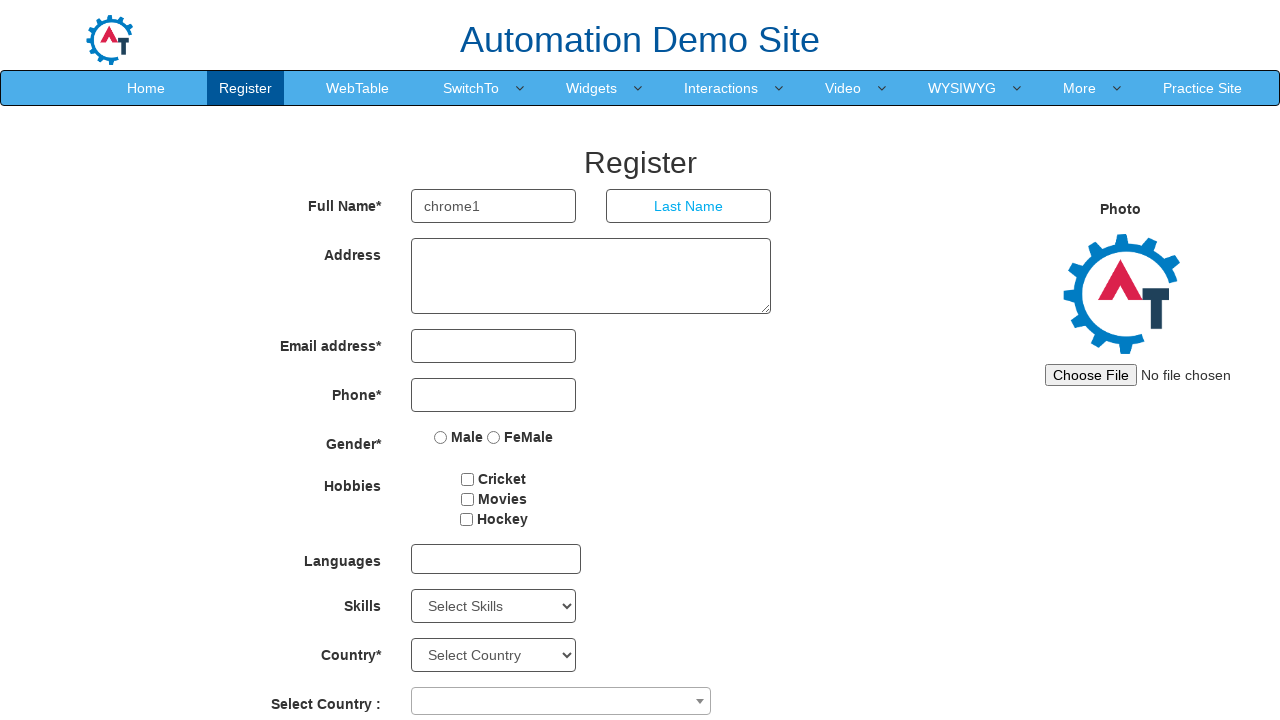

Filled last name field with 'chrome2' on input[placeholder='Last Name']
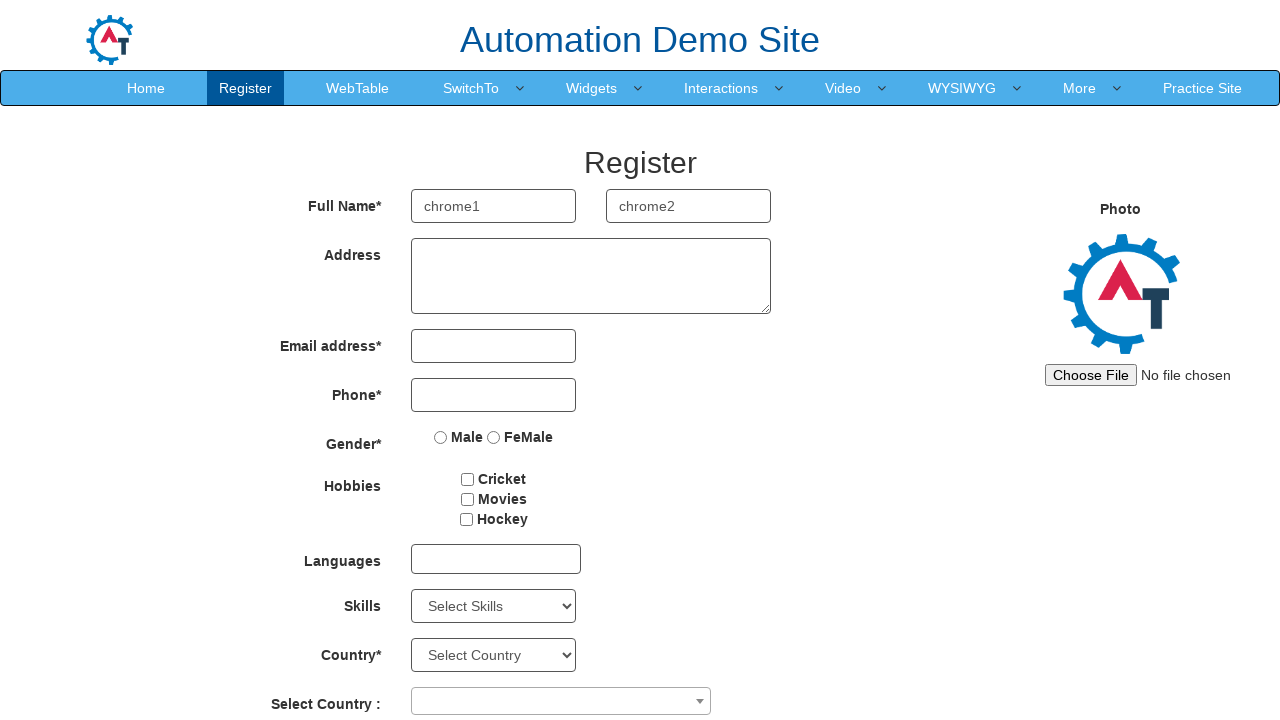

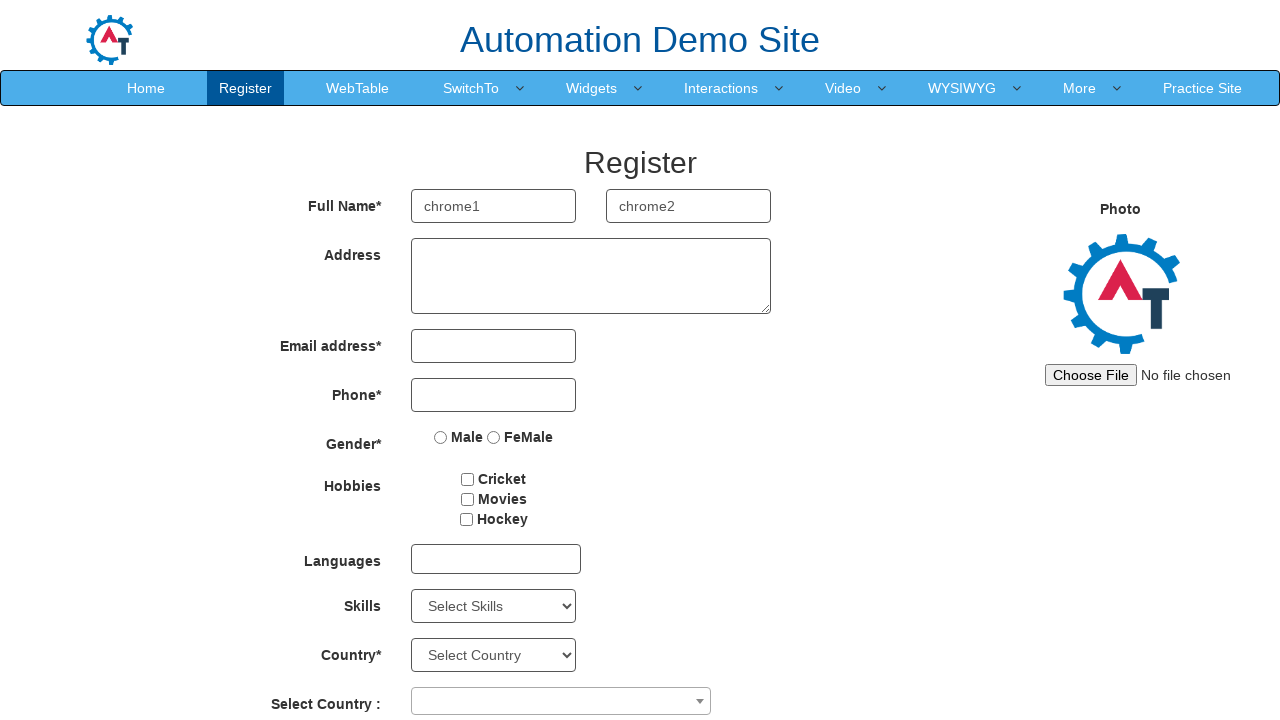